Tests tooltip functionality on DemoQA by hovering over multiple elements (button, text field, and links) and verifying that each displays the correct tooltip text when hovered.

Starting URL: https://demoqa.com/tool-tips

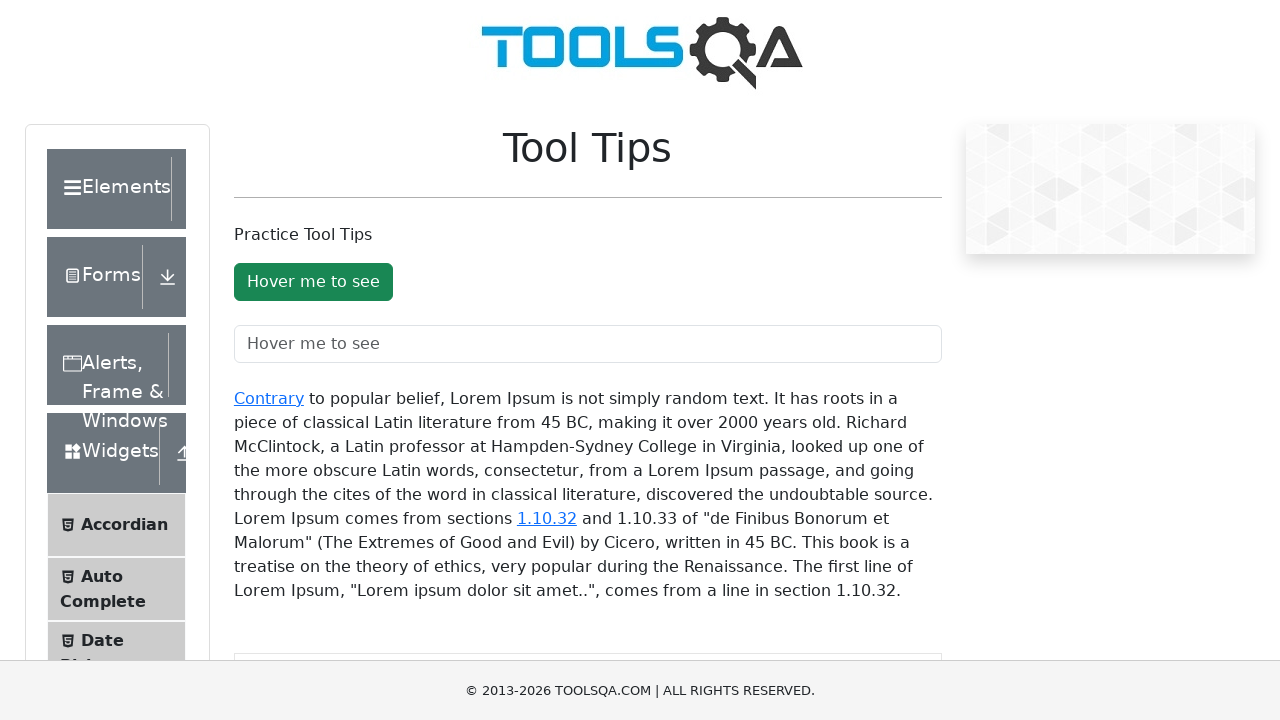

Waited for tooltip button to be visible
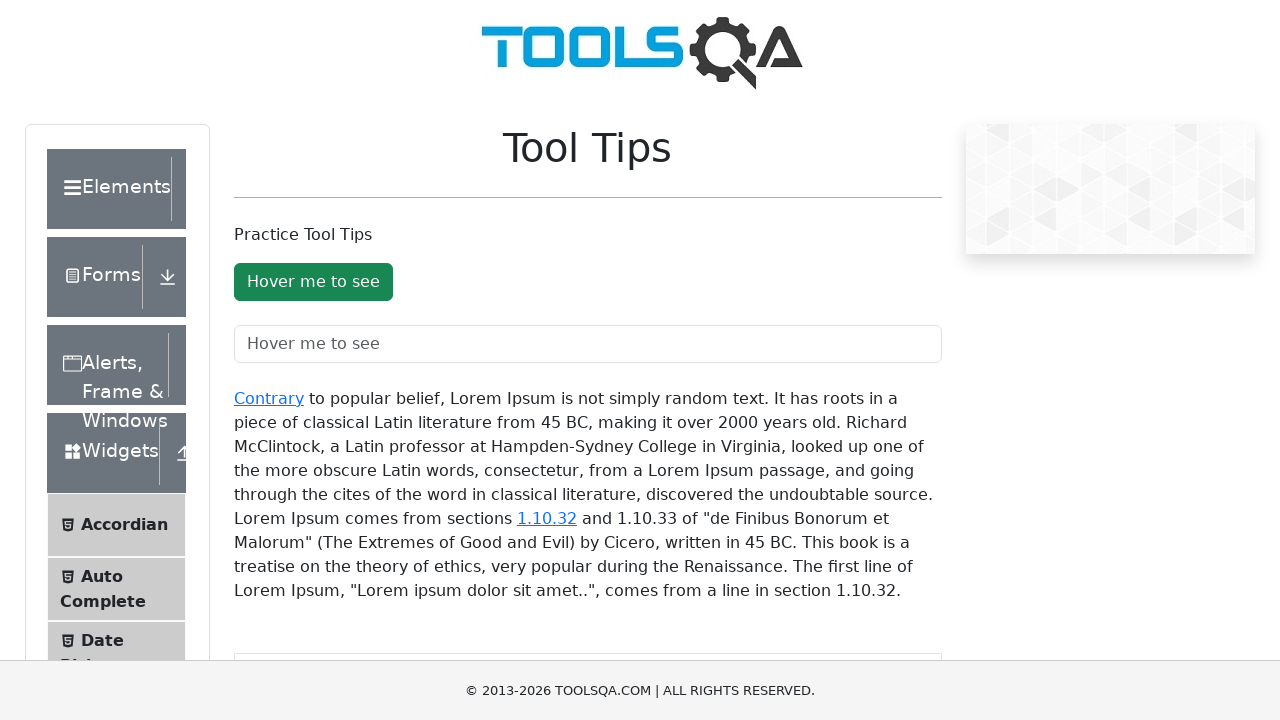

Scrolled down to see tooltip elements
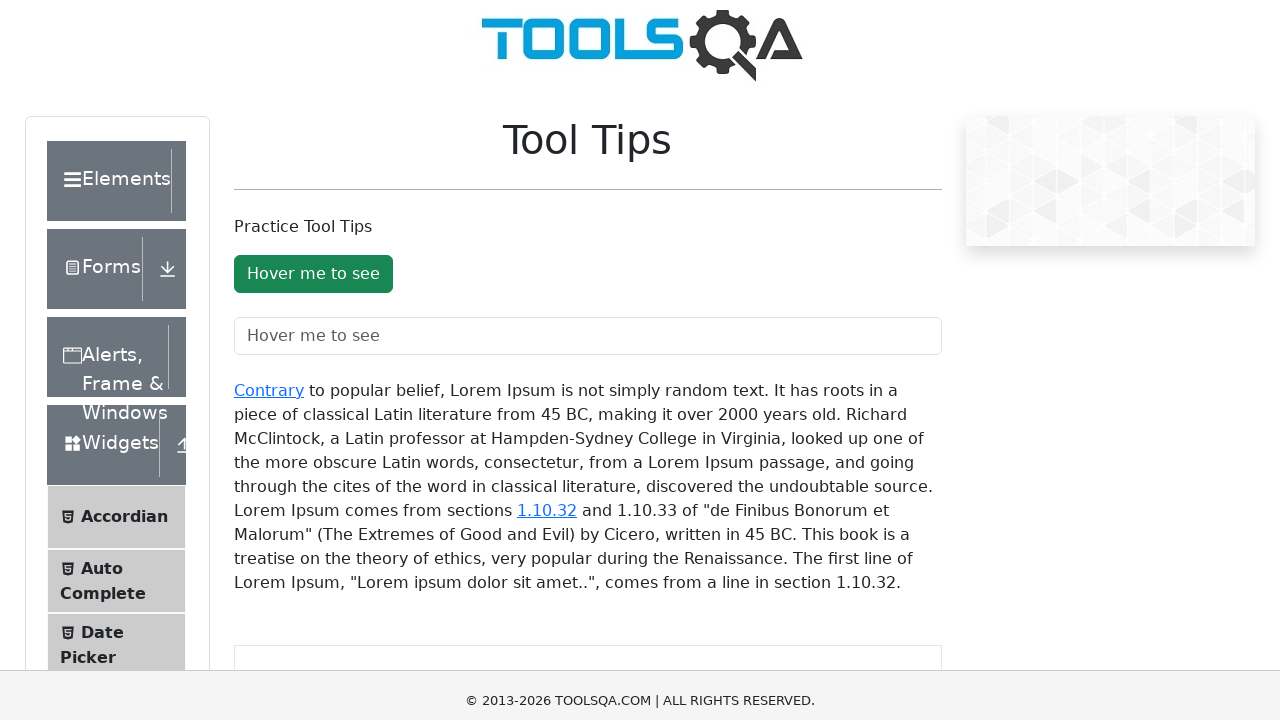

Moved cursor to neutral area to reset tooltip at (0, 0)
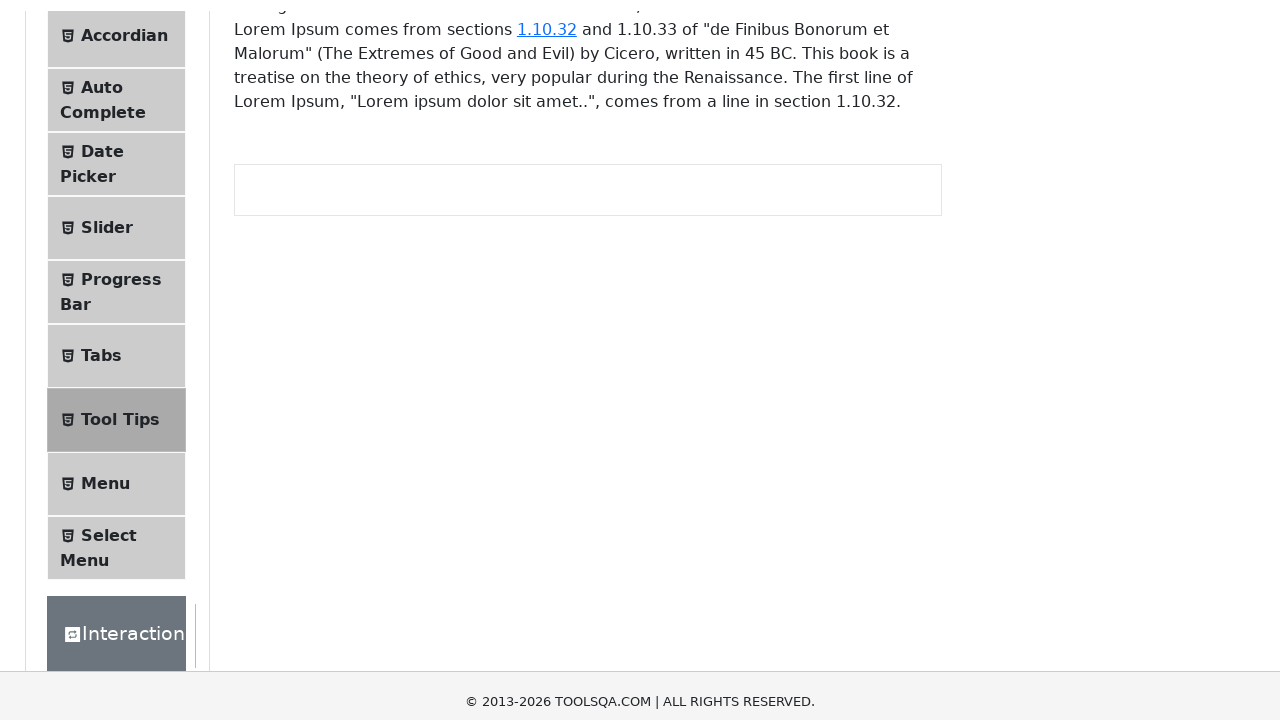

Waited 200ms for tooltip to disappear
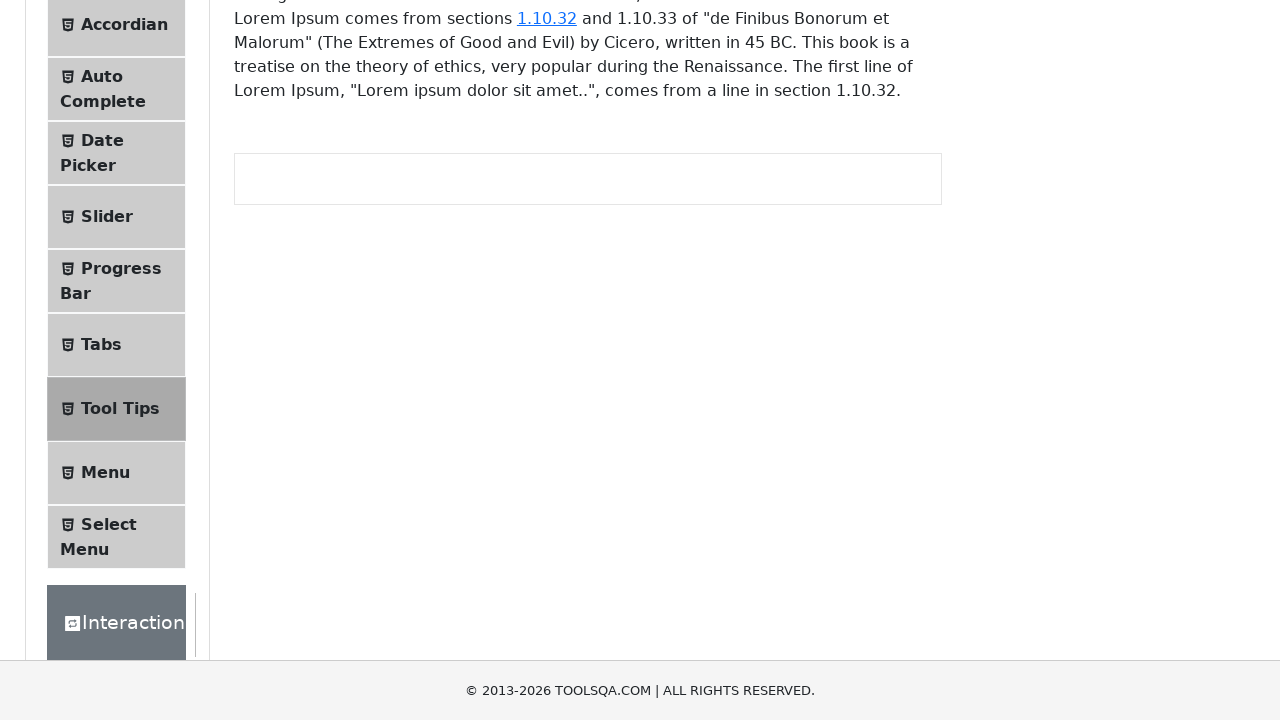

Hovered over element: #toolTipButton at (313, 282) on #toolTipButton
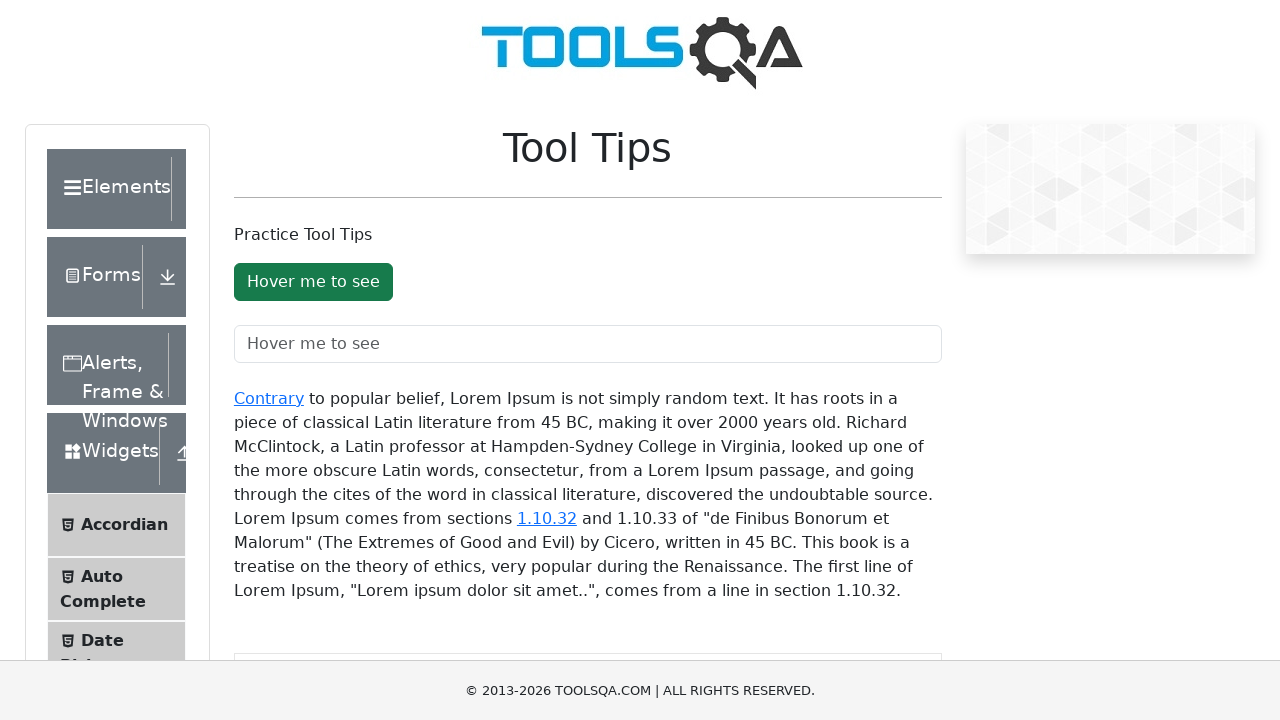

Tooltip appeared for element: #toolTipButton
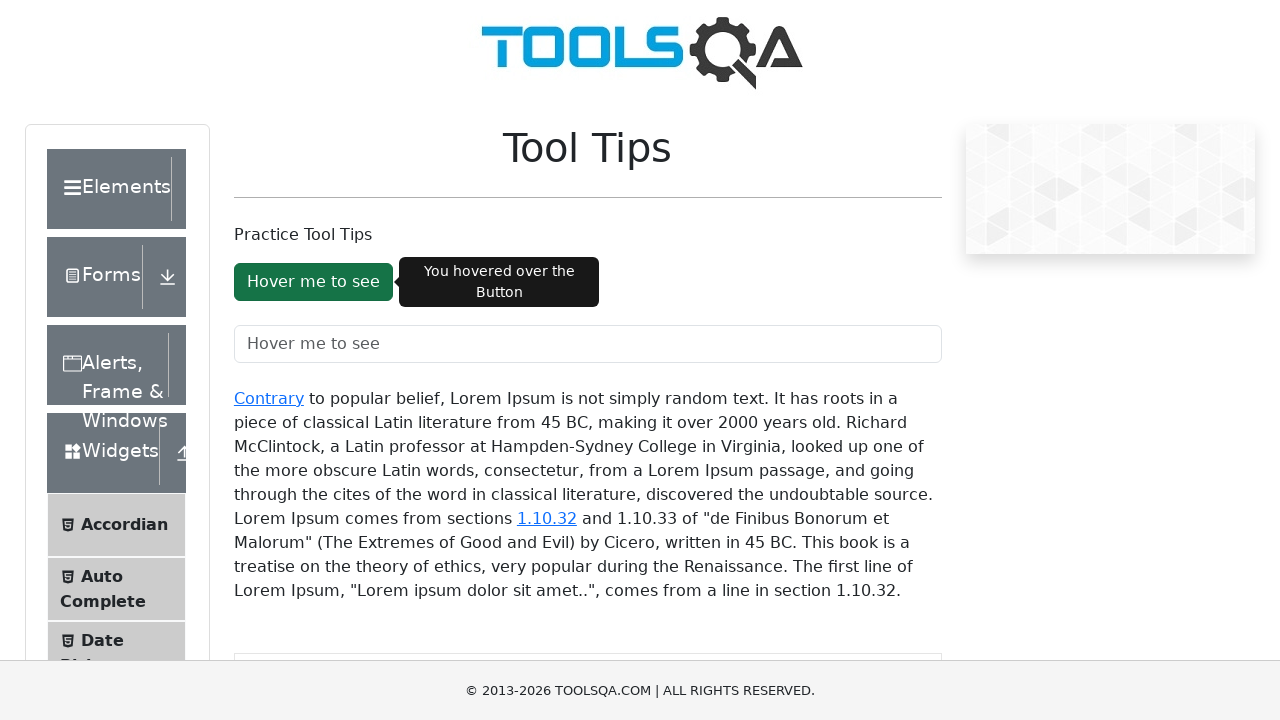

Verified tooltip text matches expected: 'You hovered over the Button'
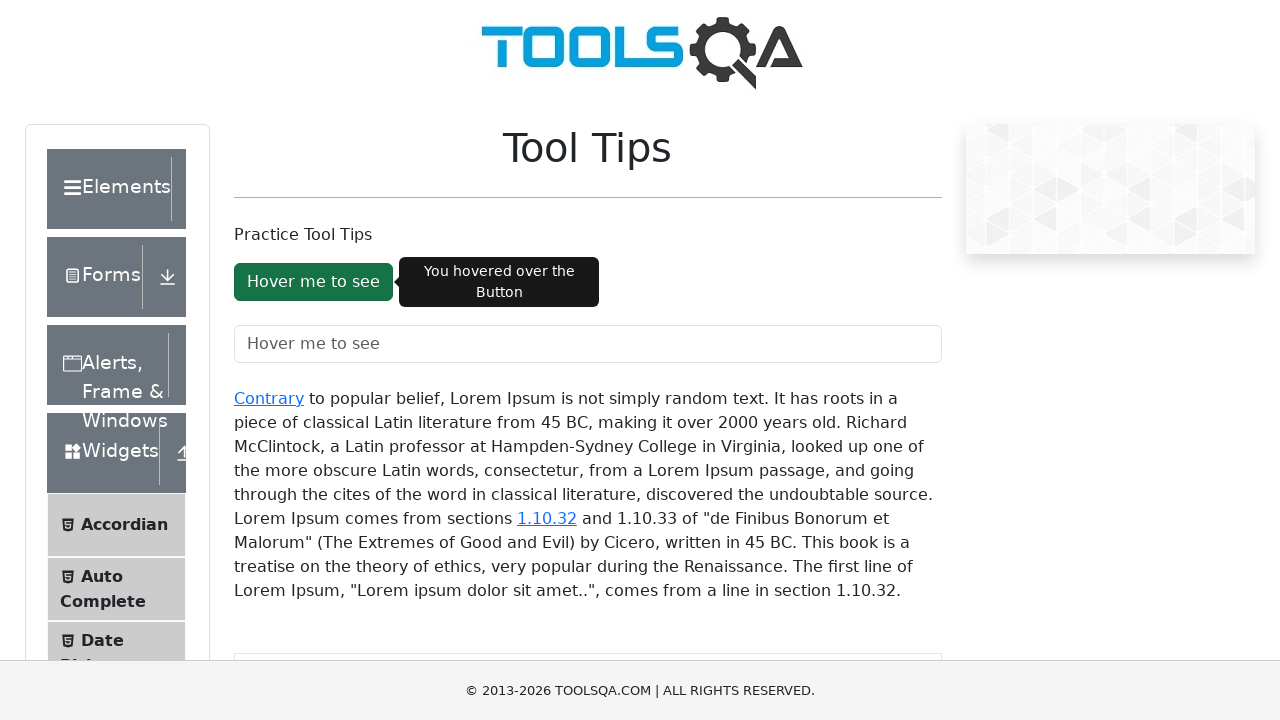

Moved cursor to neutral area to reset tooltip at (0, 0)
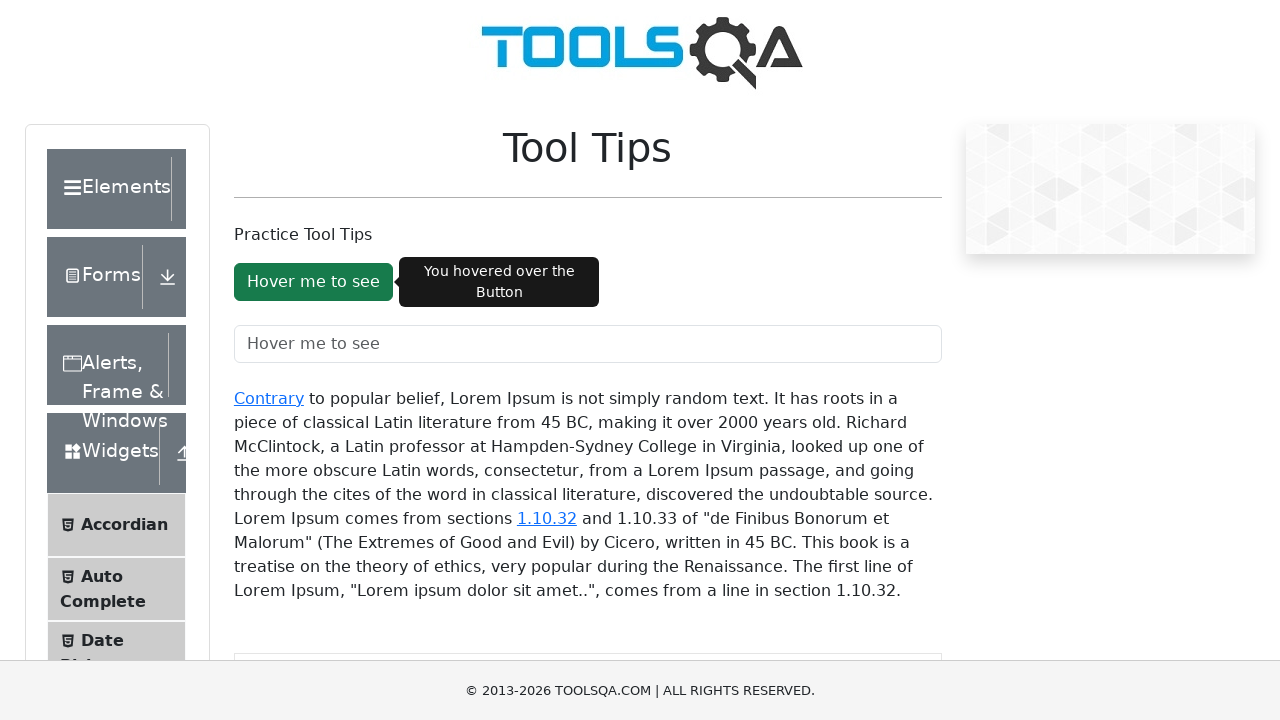

Waited 200ms for tooltip to disappear
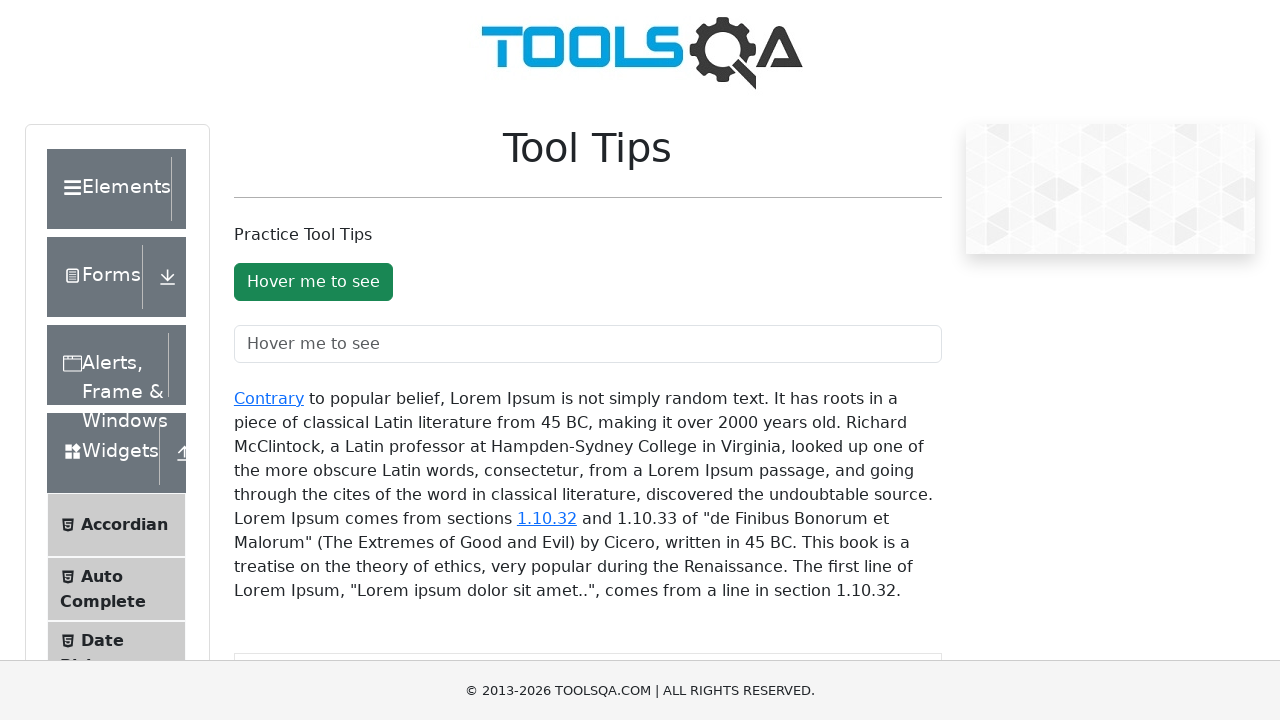

Hovered over element: #toolTipTextField at (588, 344) on #toolTipTextField
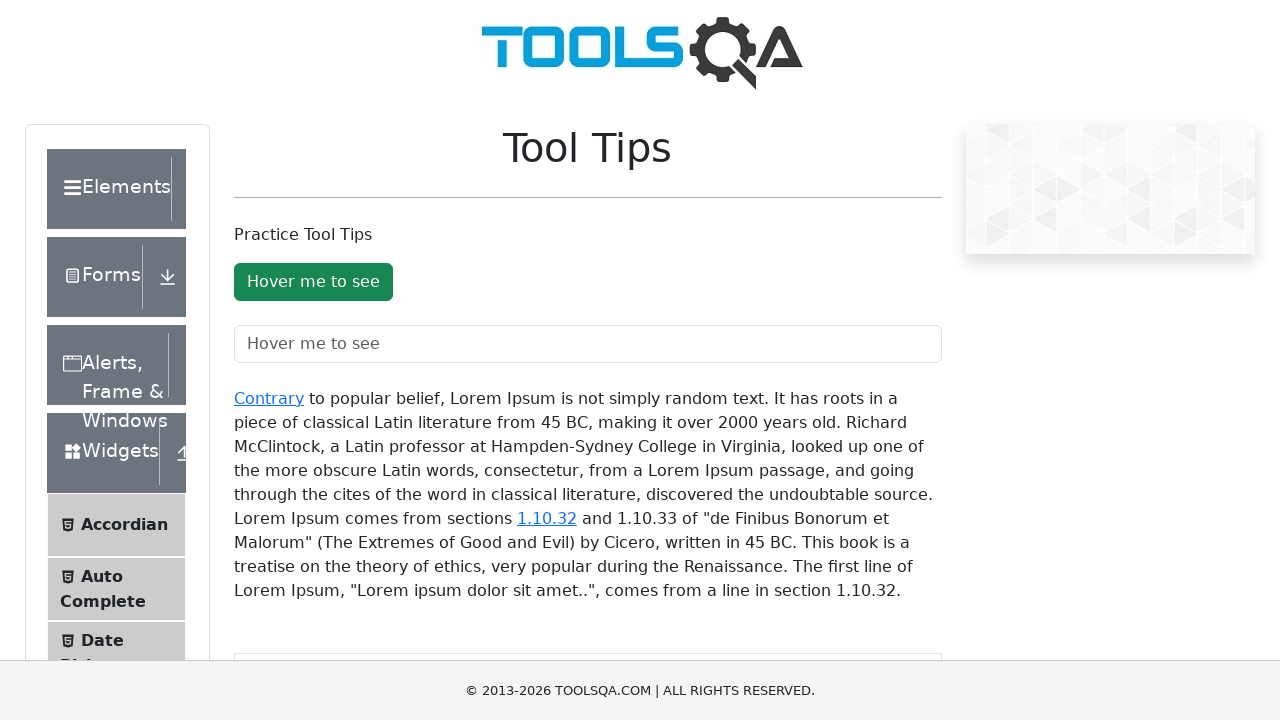

Tooltip appeared for element: #toolTipTextField
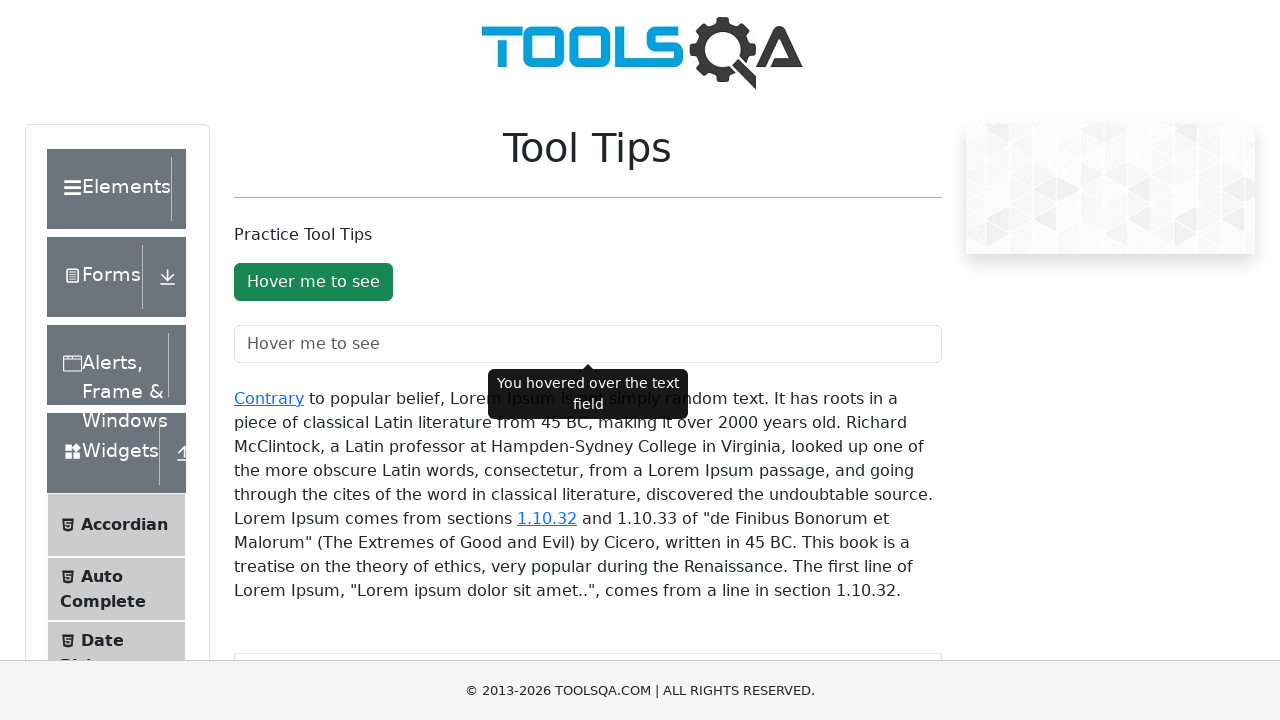

Verified tooltip text matches expected: 'You hovered over the text field'
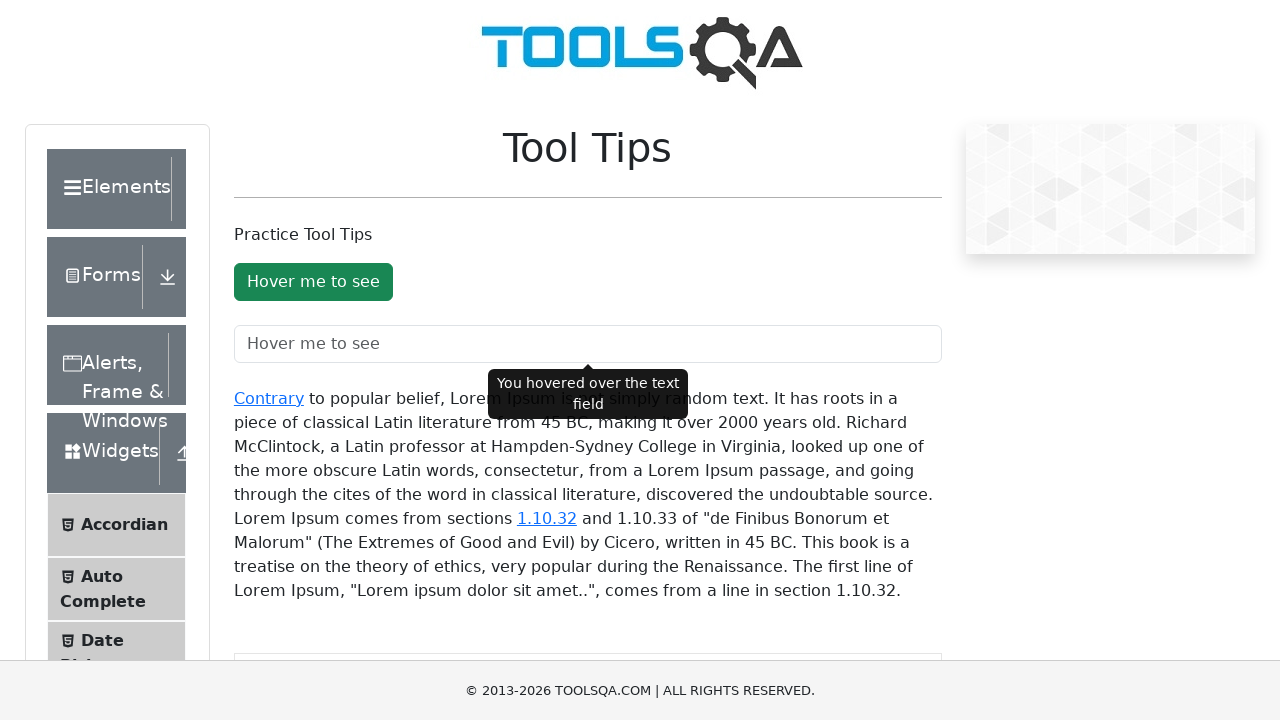

Moved cursor to neutral area to reset tooltip at (0, 0)
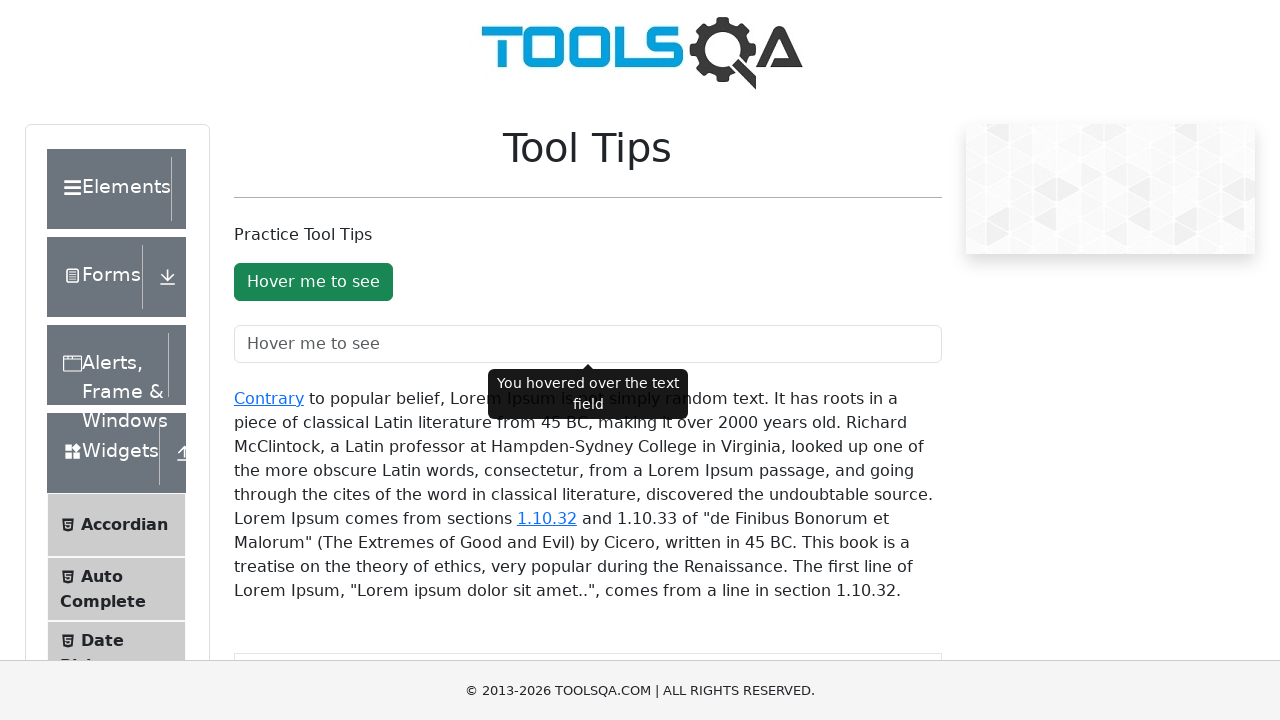

Waited 200ms for tooltip to disappear
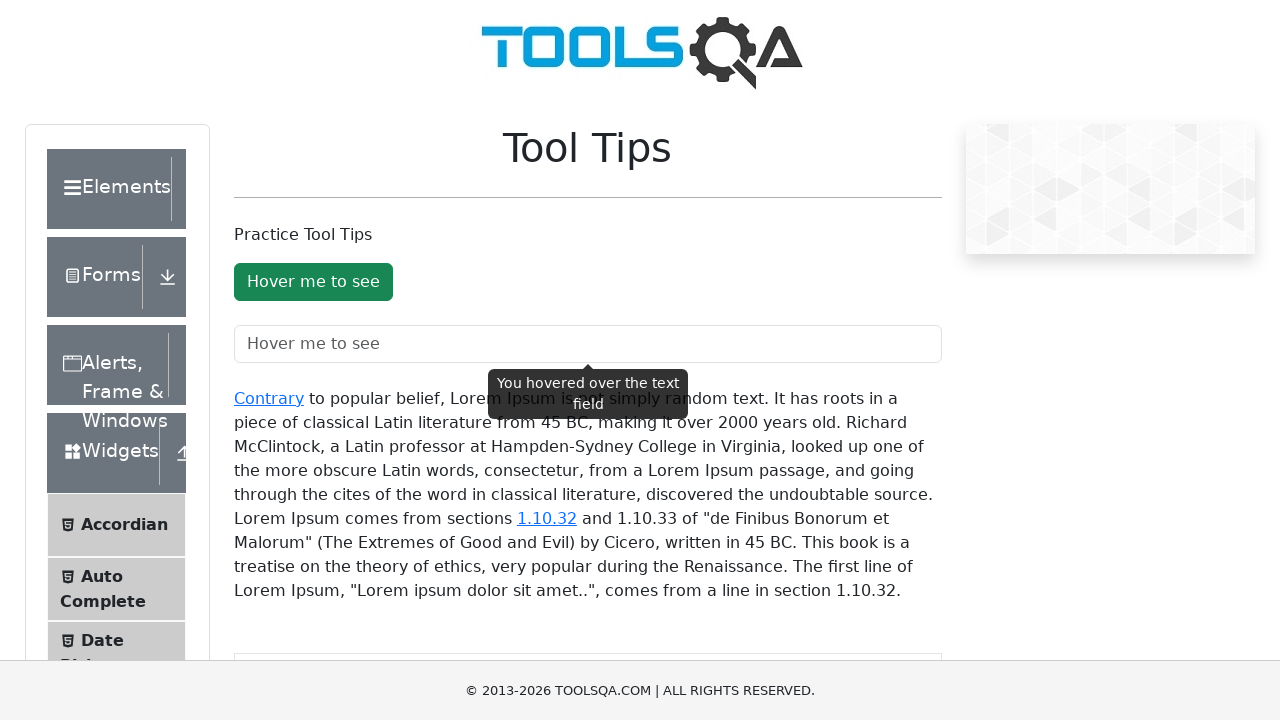

Hovered over element: text=Contrary at (269, 398) on text=Contrary
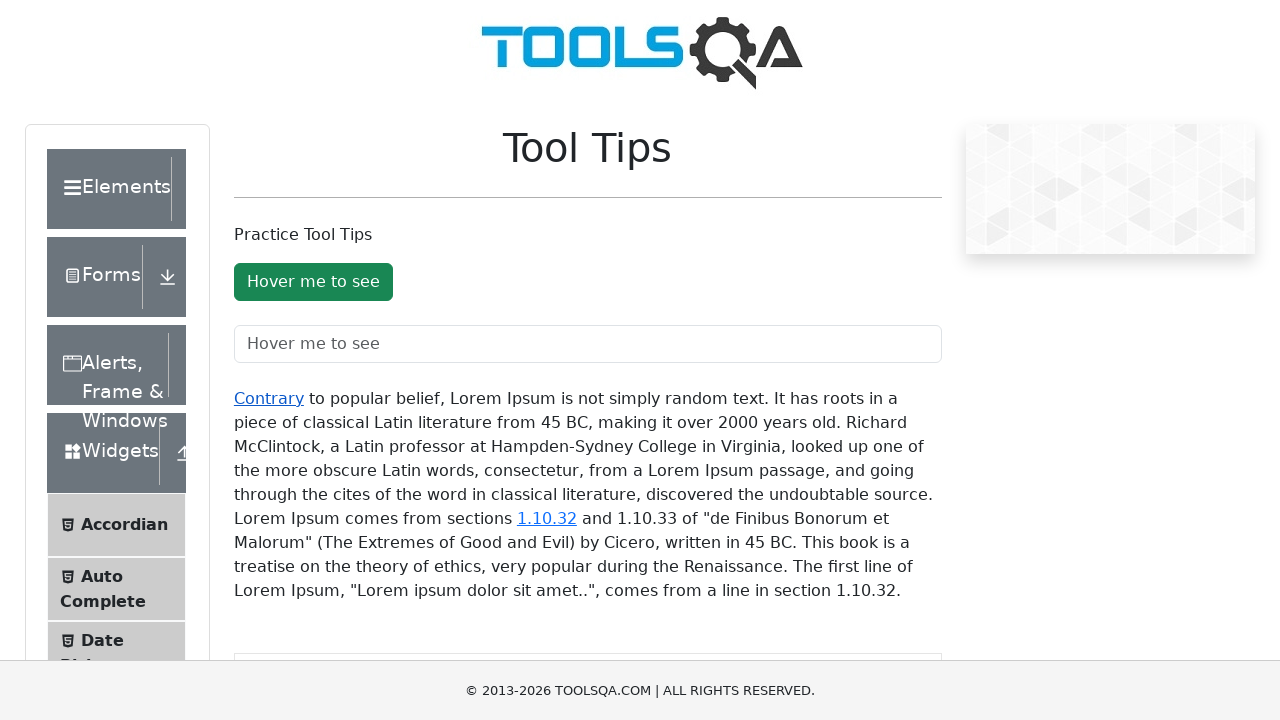

Tooltip appeared for element: text=Contrary
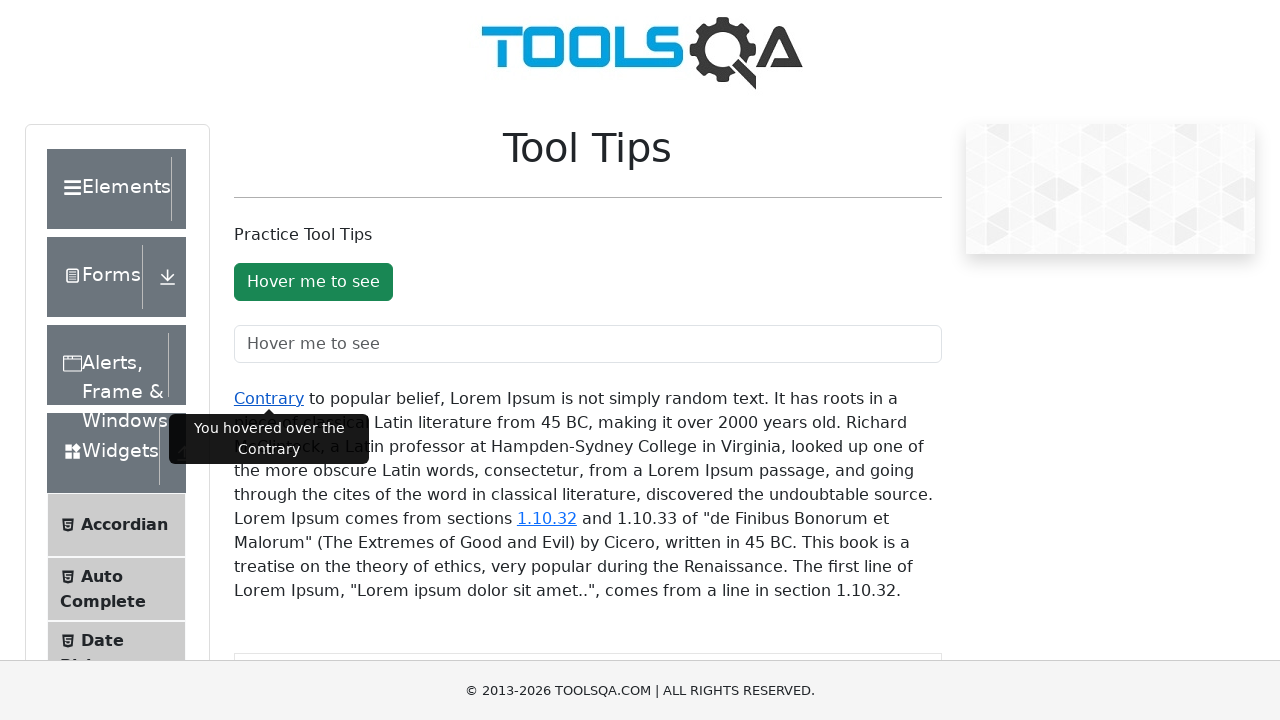

Verified tooltip text matches expected: 'You hovered over the Contrary'
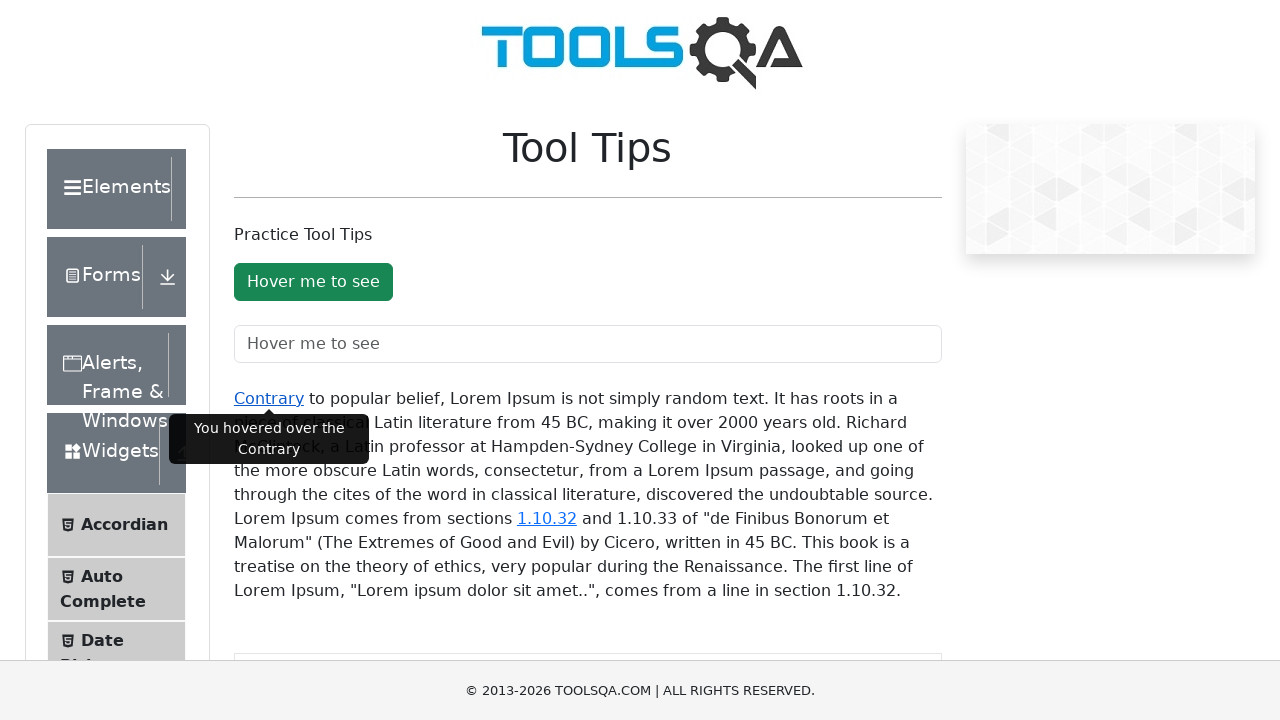

Moved cursor to neutral area to reset tooltip at (0, 0)
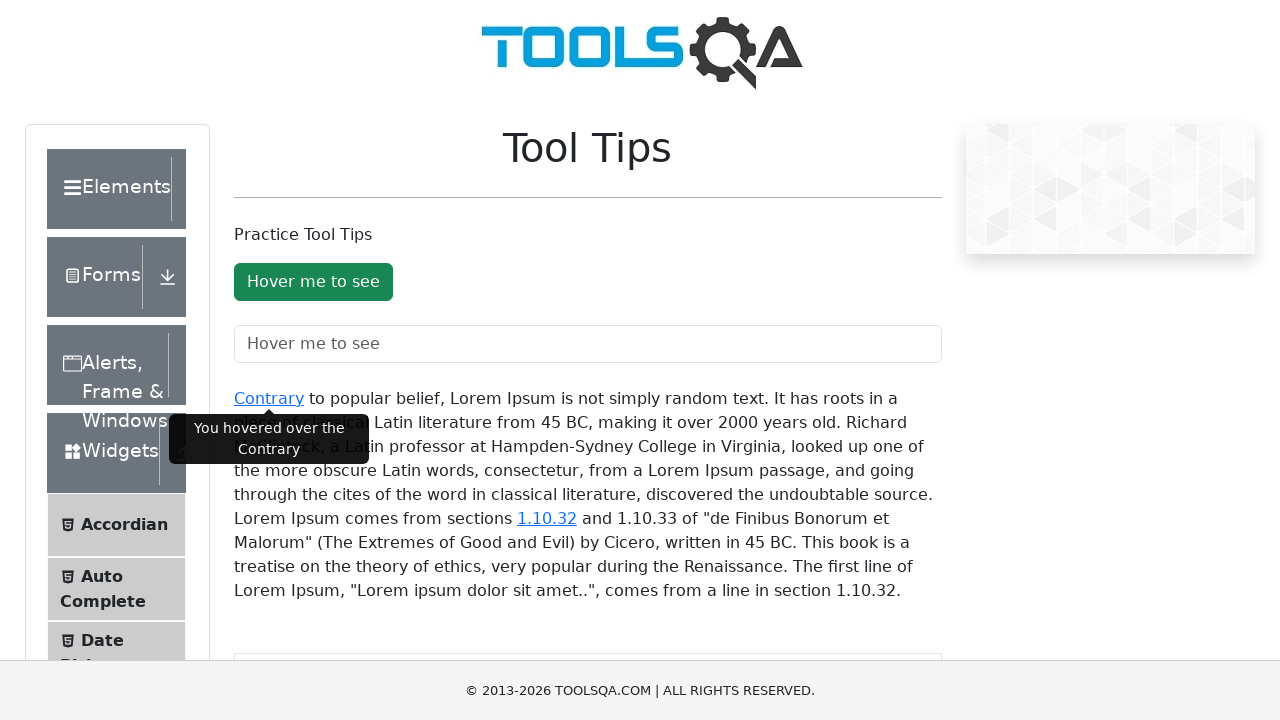

Waited 200ms for tooltip to disappear
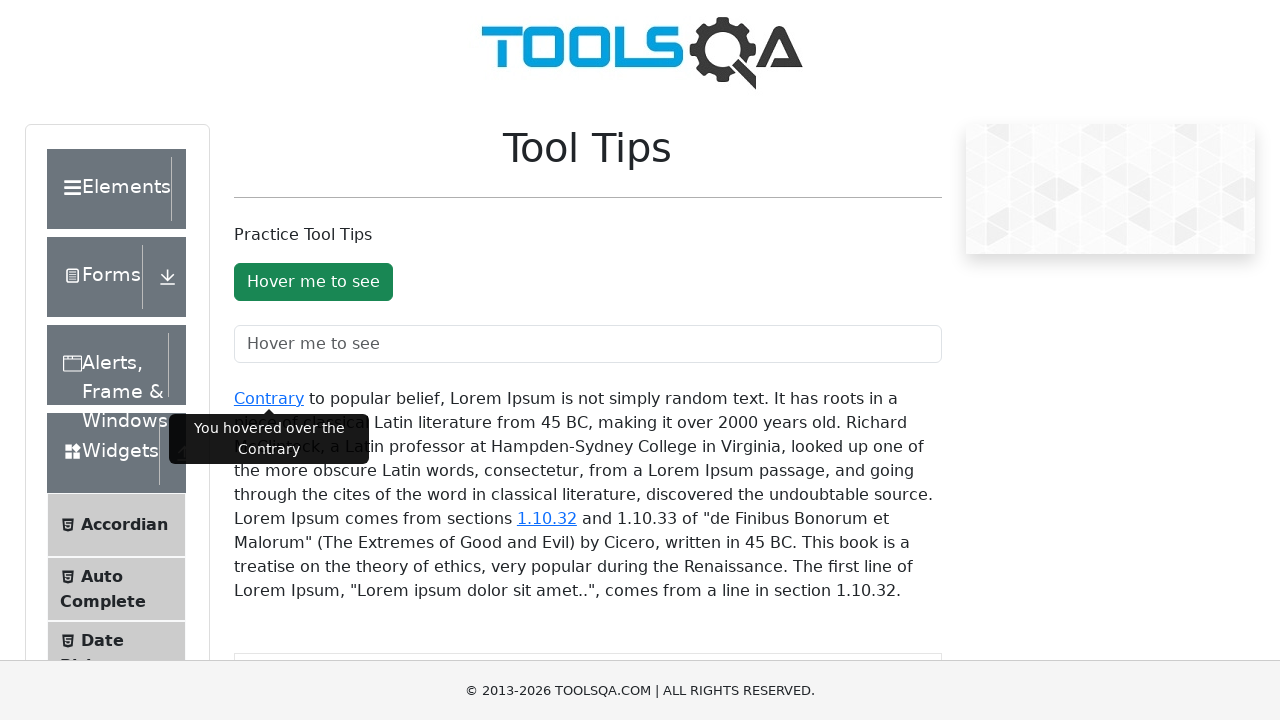

Hovered over element: text=1.10.32 at (547, 518) on text=1.10.32
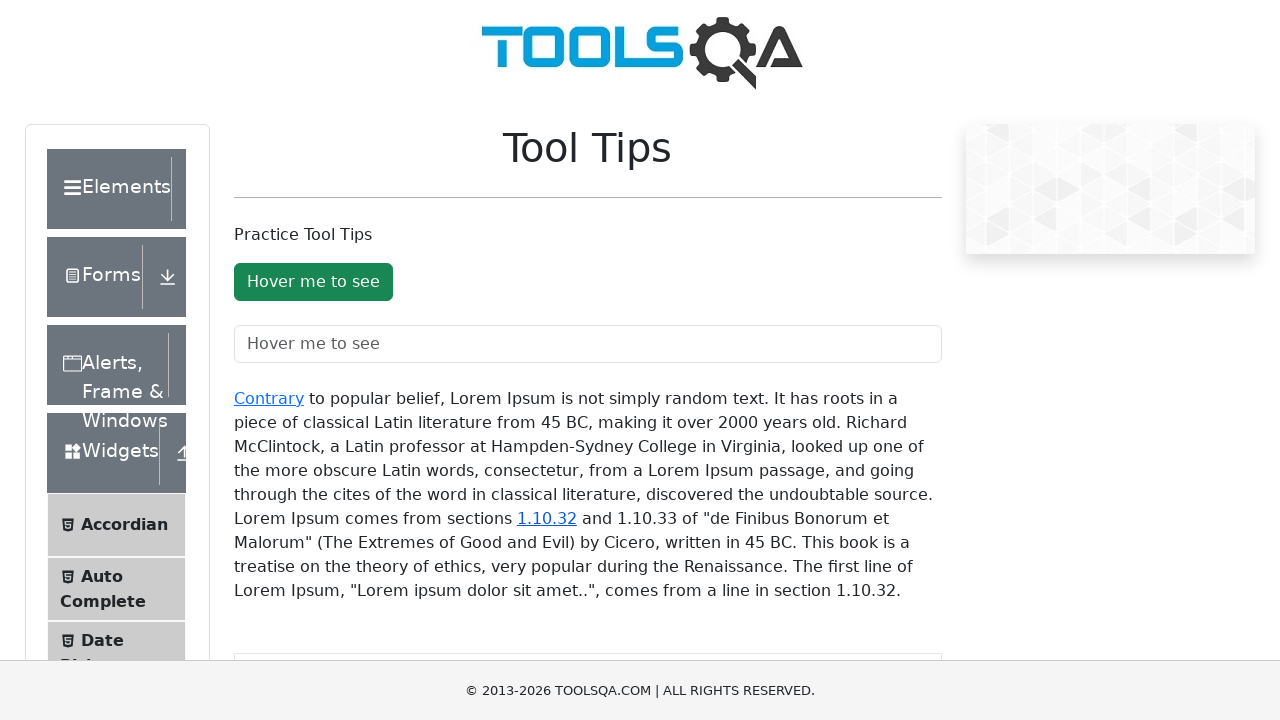

Tooltip appeared for element: text=1.10.32
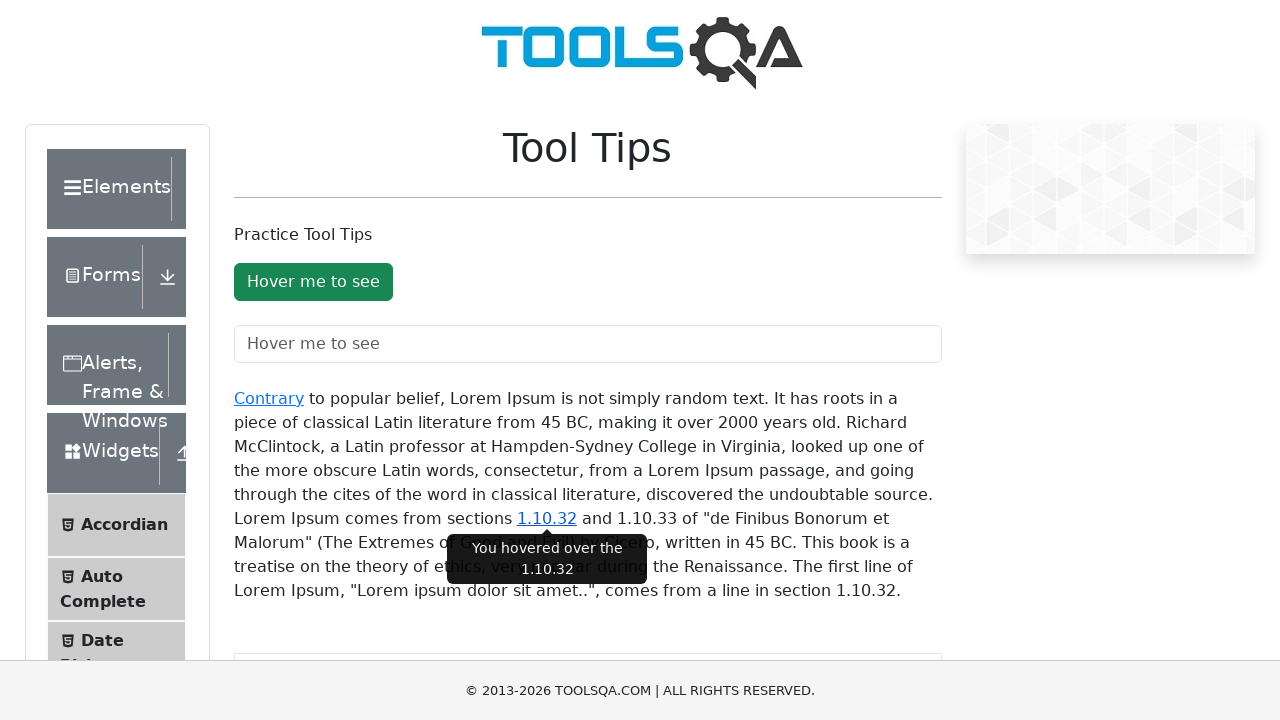

Verified tooltip text matches expected: 'You hovered over the 1.10.32'
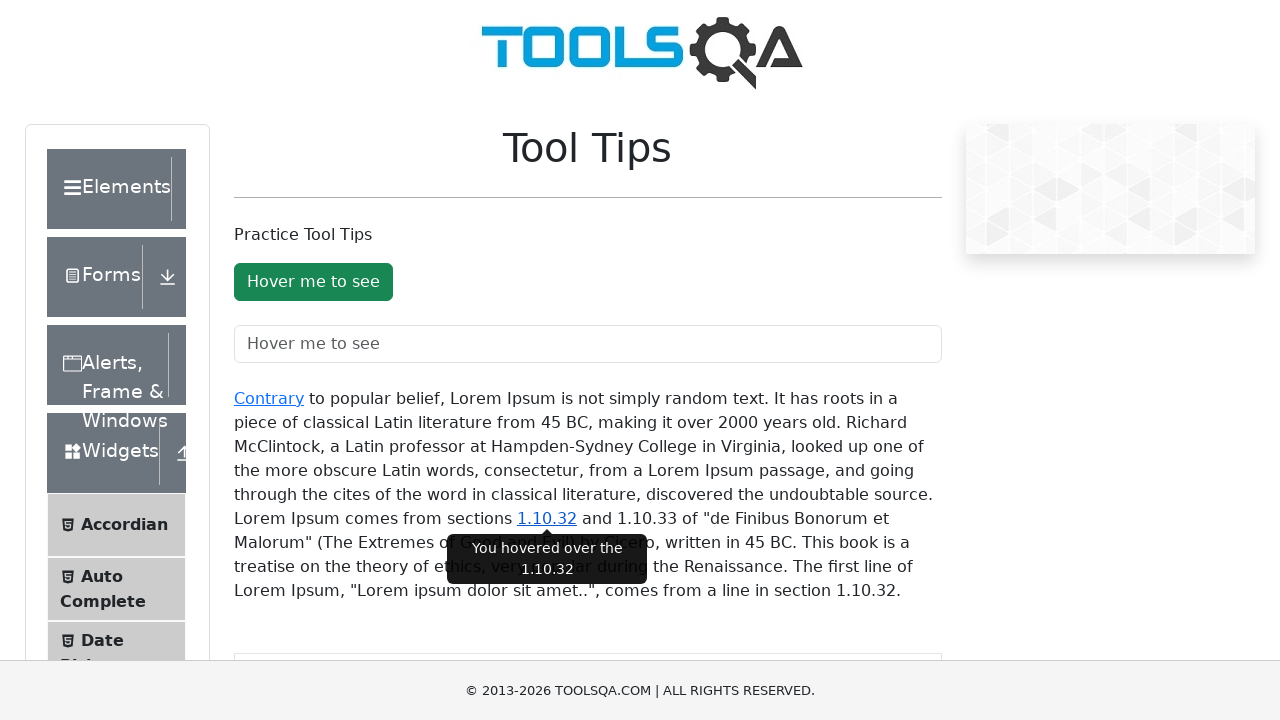

Moved cursor away from last element to hide tooltip at (0, 0)
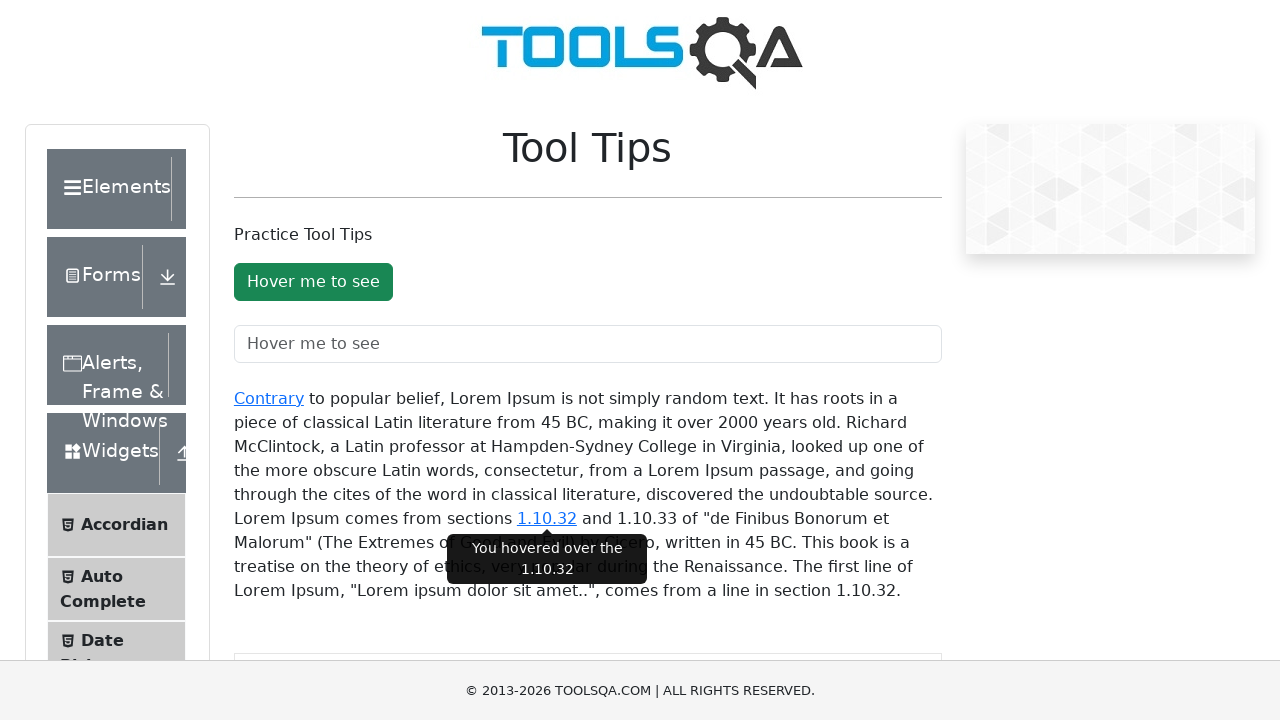

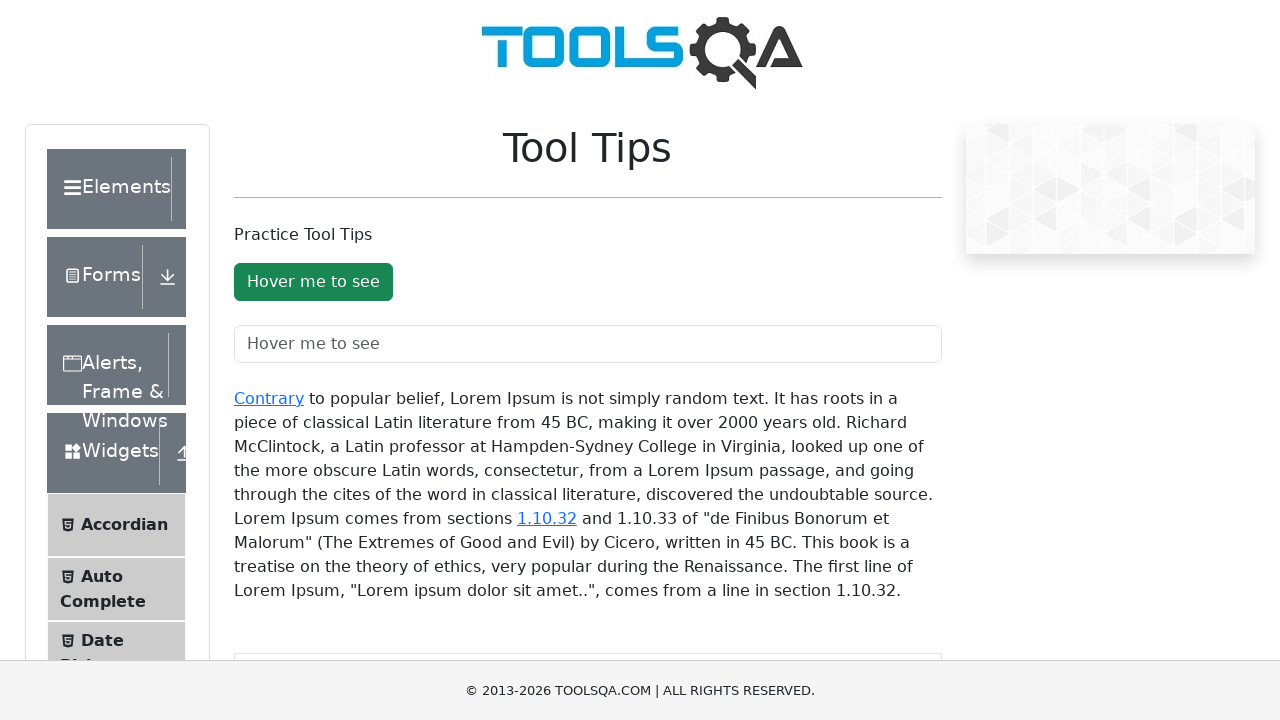